Tests checkbox functionality by navigating to the checkboxes page and toggling each checkbox to verify they can be checked and unchecked

Starting URL: https://the-internet.herokuapp.com/

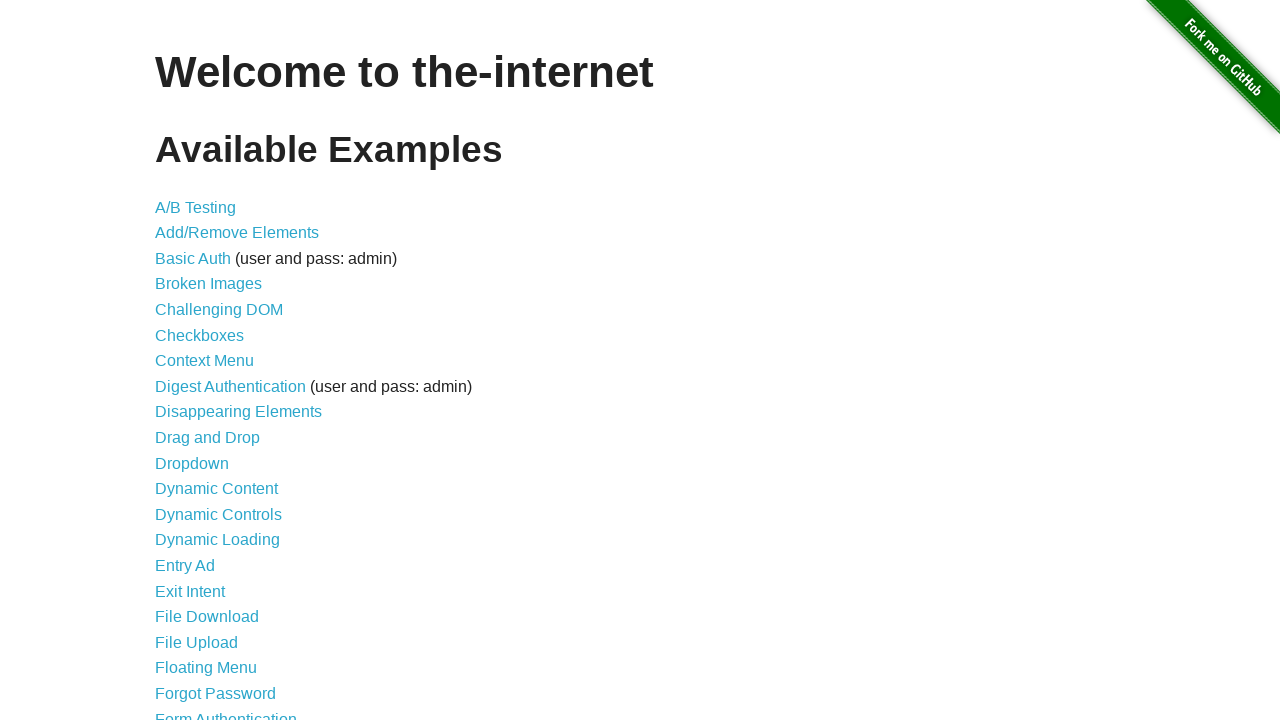

Waited for Checkboxes link to be present on the page
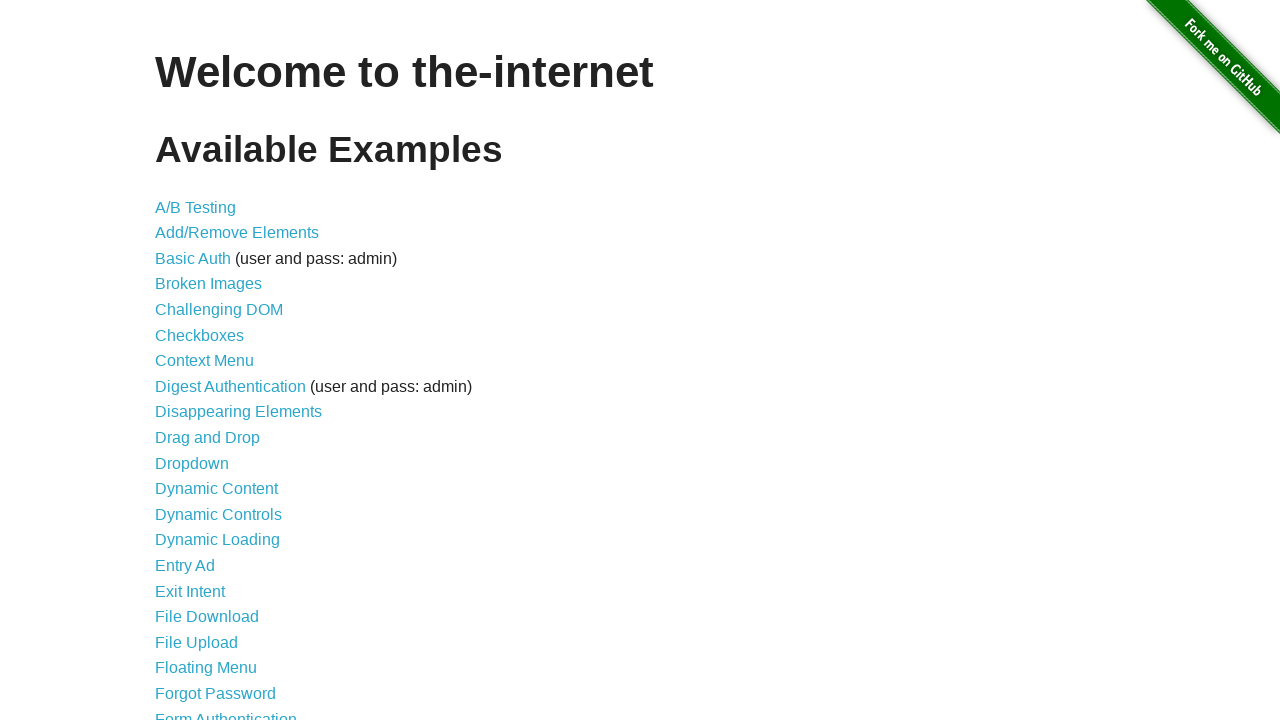

Clicked on the Checkboxes link at (200, 335) on text=Checkboxes
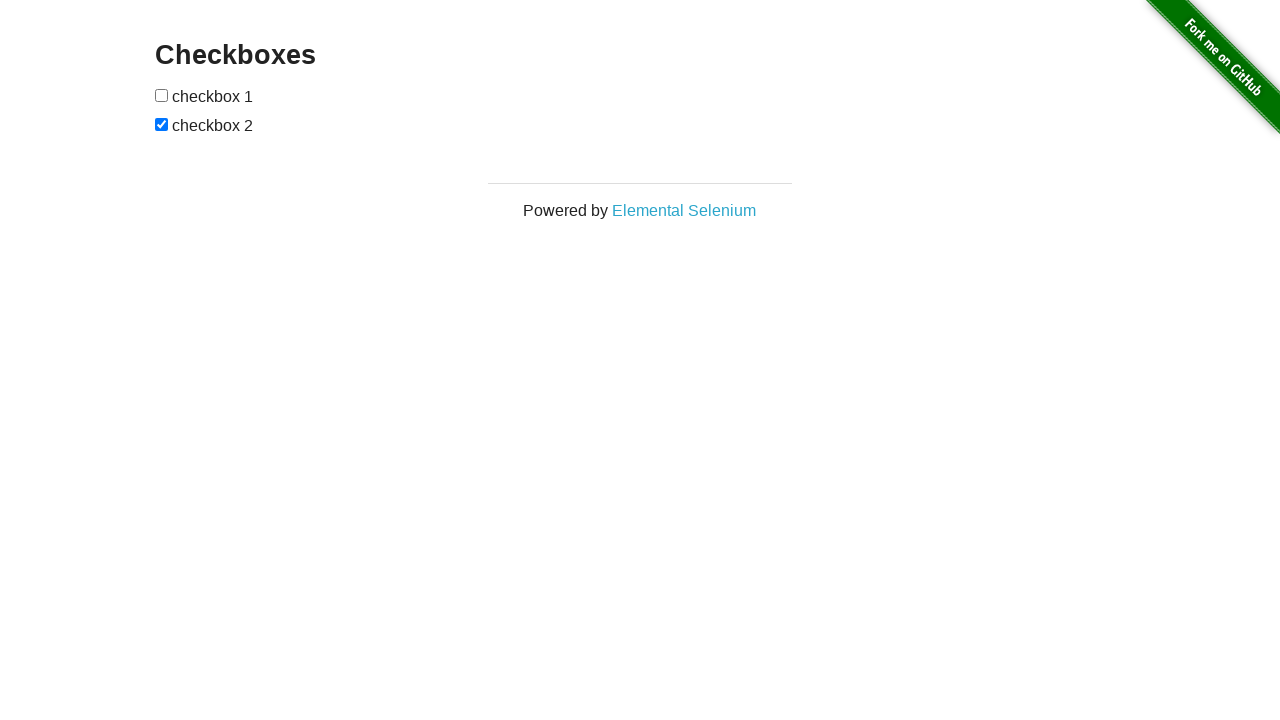

Waited for checkbox elements to be present on the page
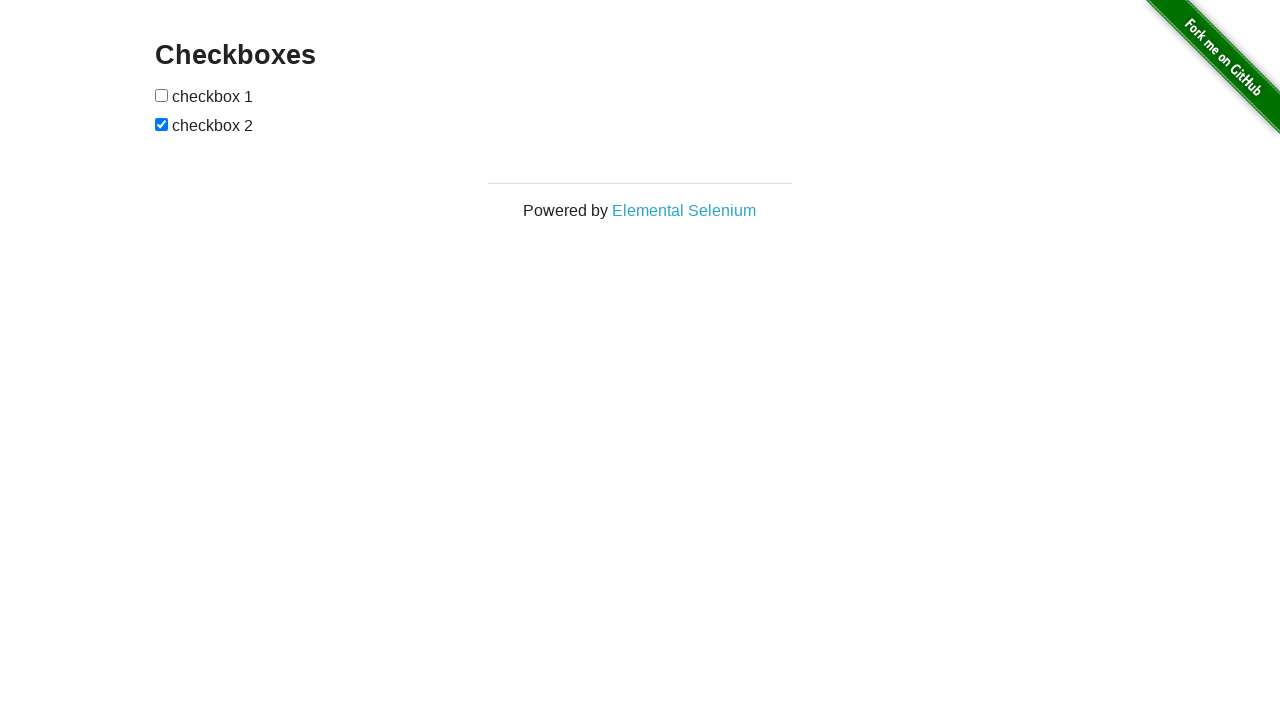

Located all checkbox elements on the page
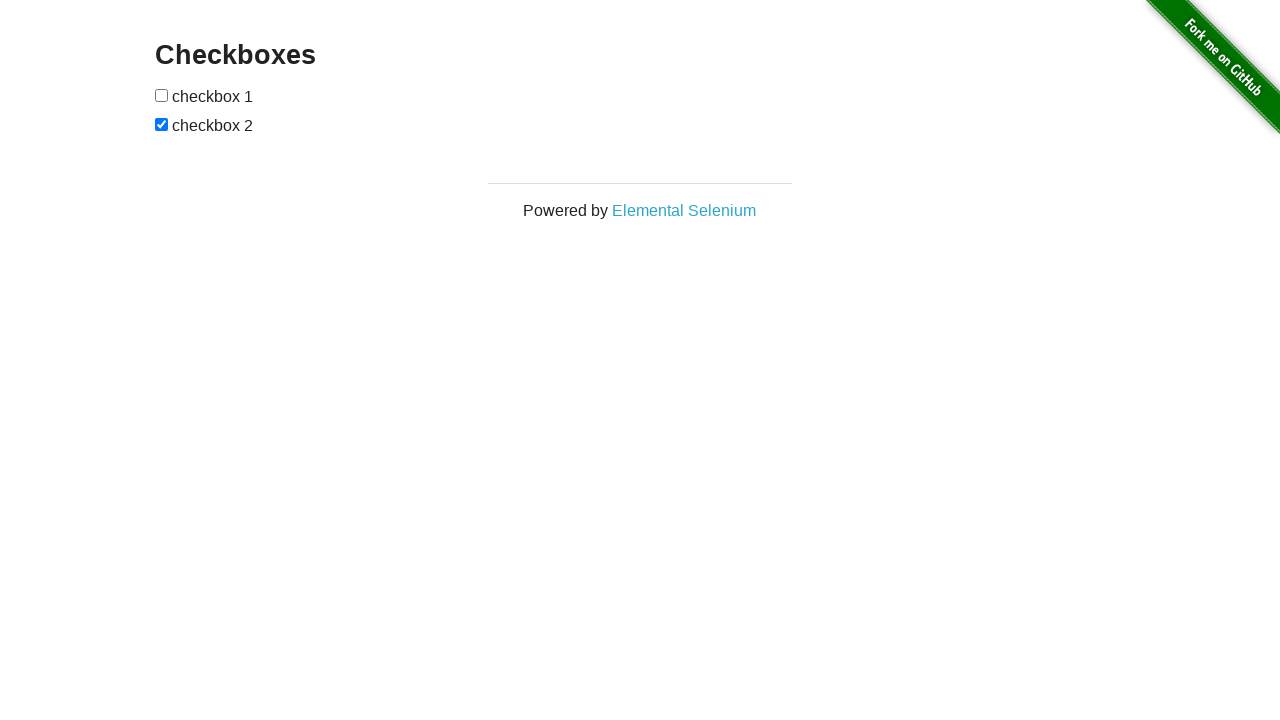

Found 2 checkboxes to toggle
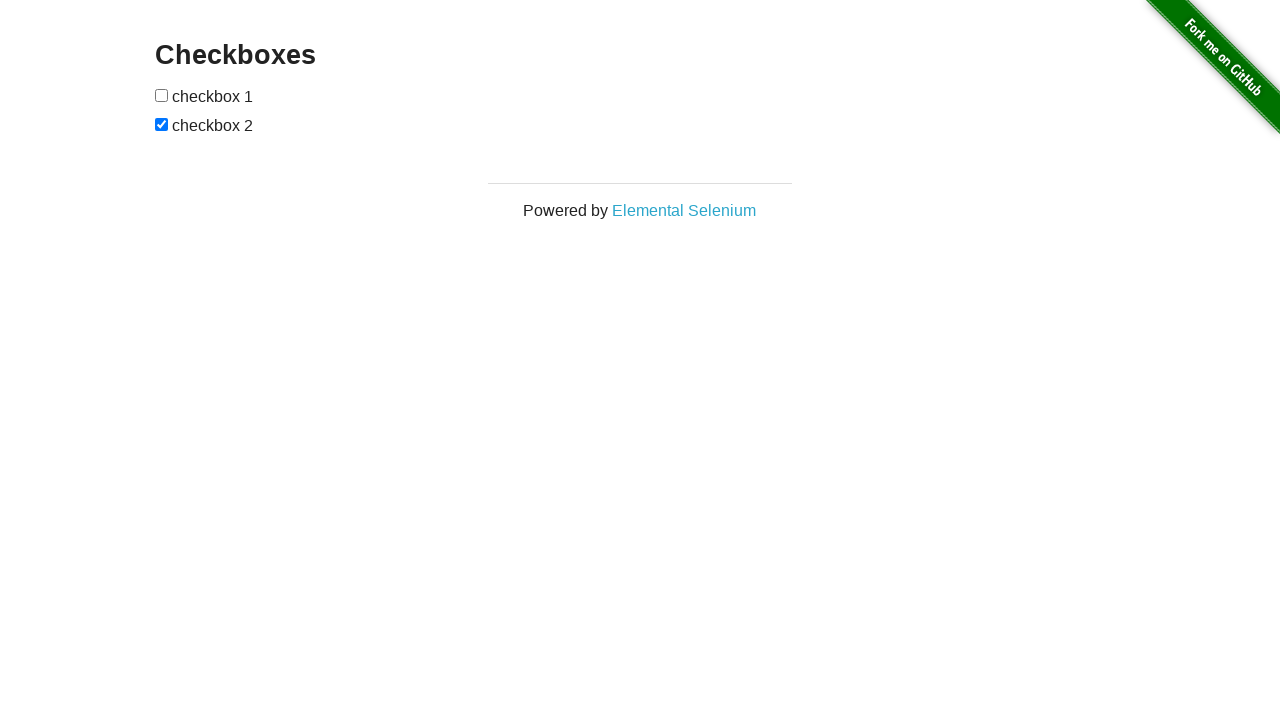

Located checkbox 1 of 2
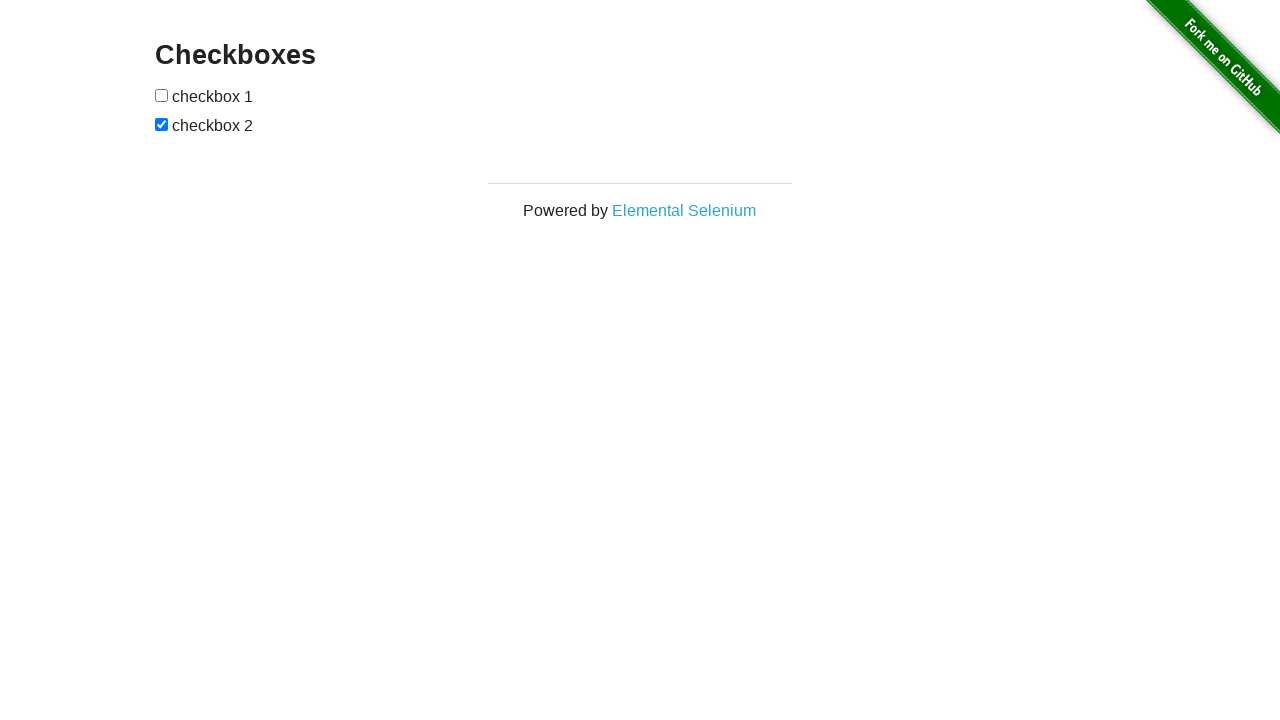

Toggled checkbox 1 of 2 at (162, 95) on input[type="checkbox"] >> nth=0
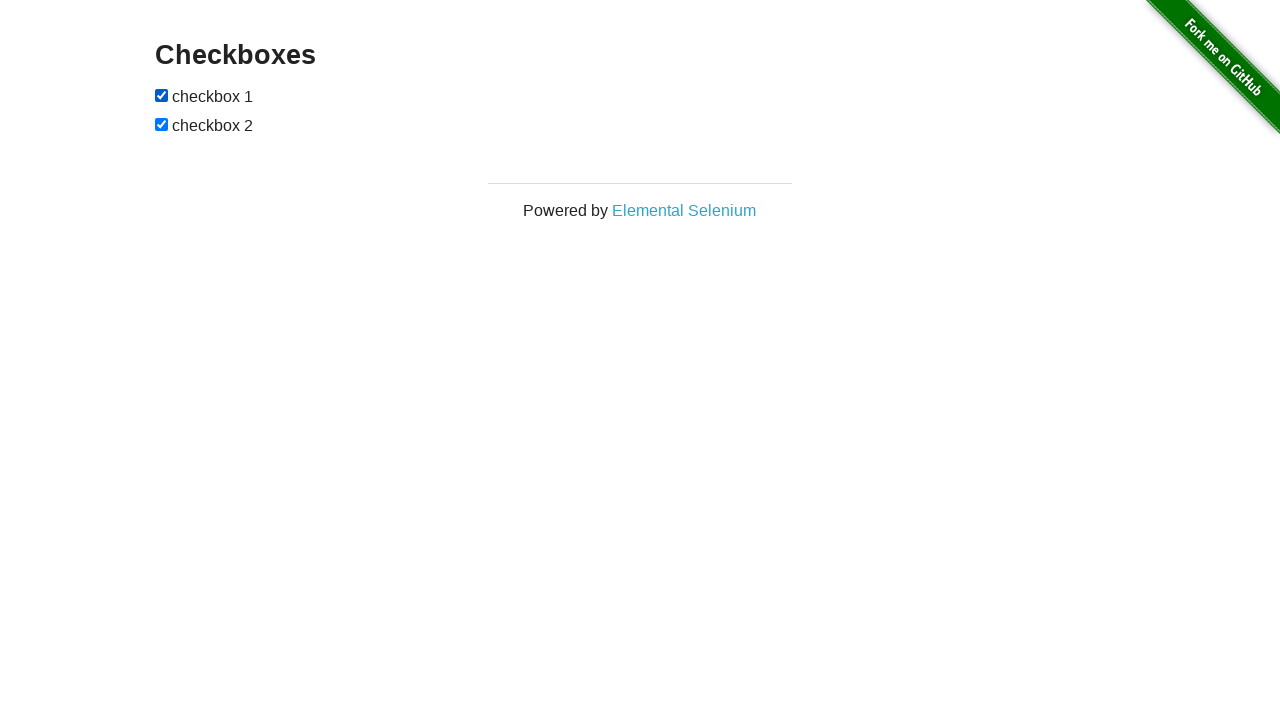

Located checkbox 2 of 2
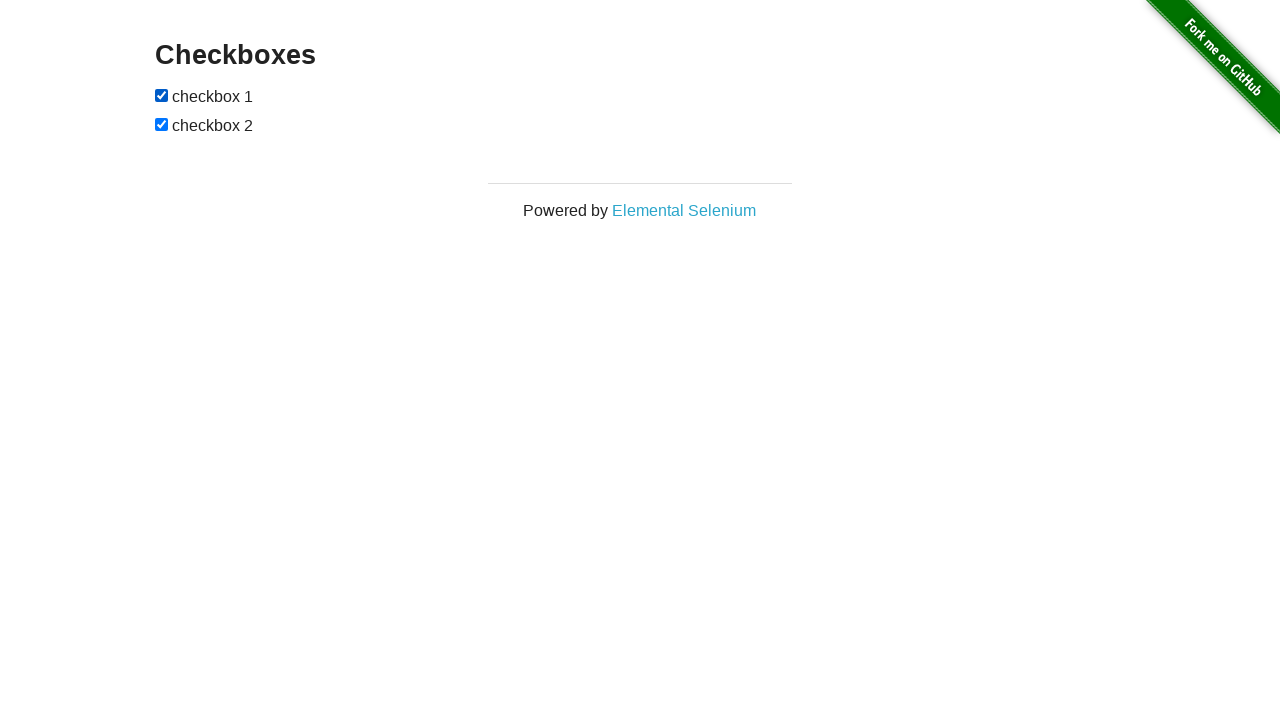

Toggled checkbox 2 of 2 at (162, 124) on input[type="checkbox"] >> nth=1
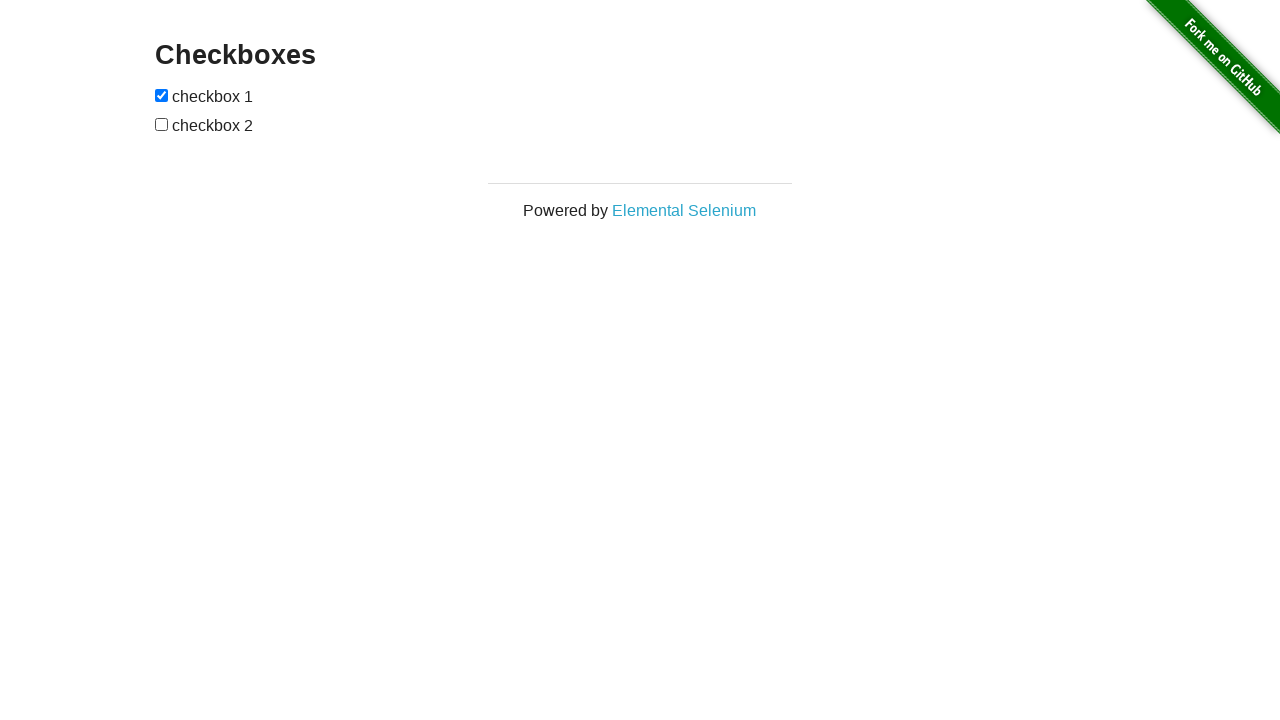

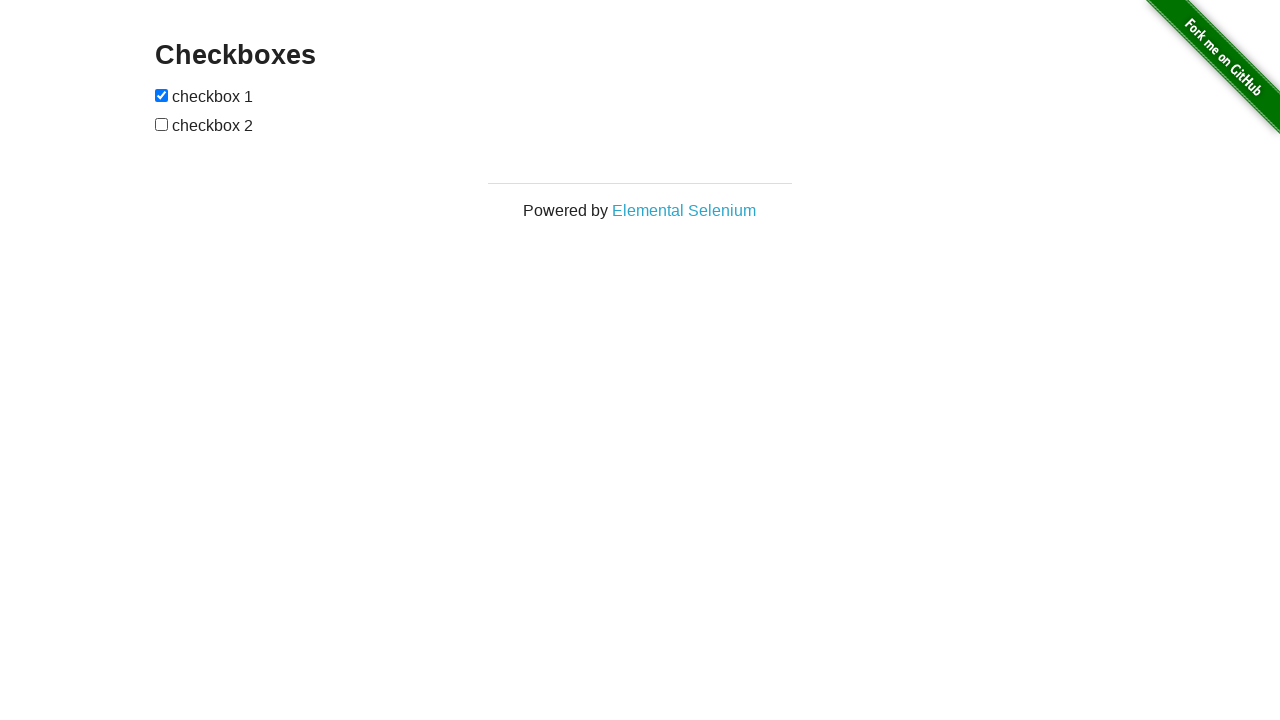